Tests drag and drop functionality by dragging a ball element to two different drop zones sequentially

Starting URL: https://training-support.net/webelements/drag-drop

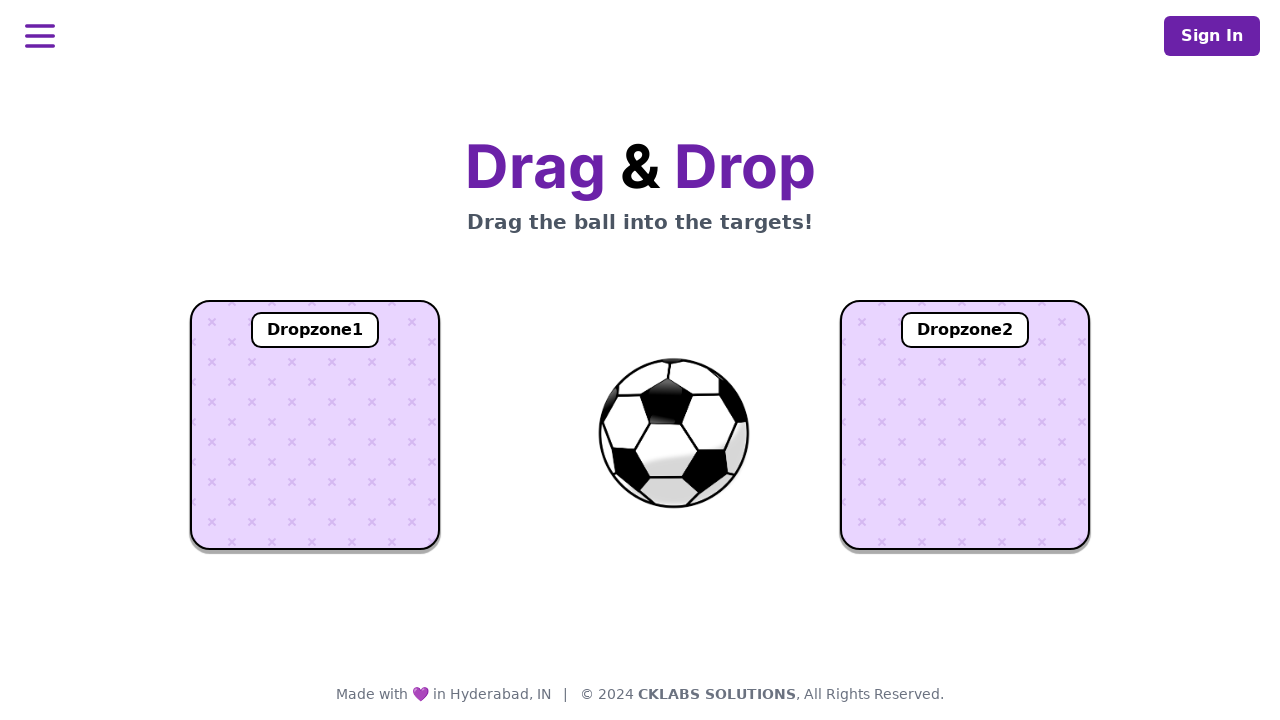

Located the ball element
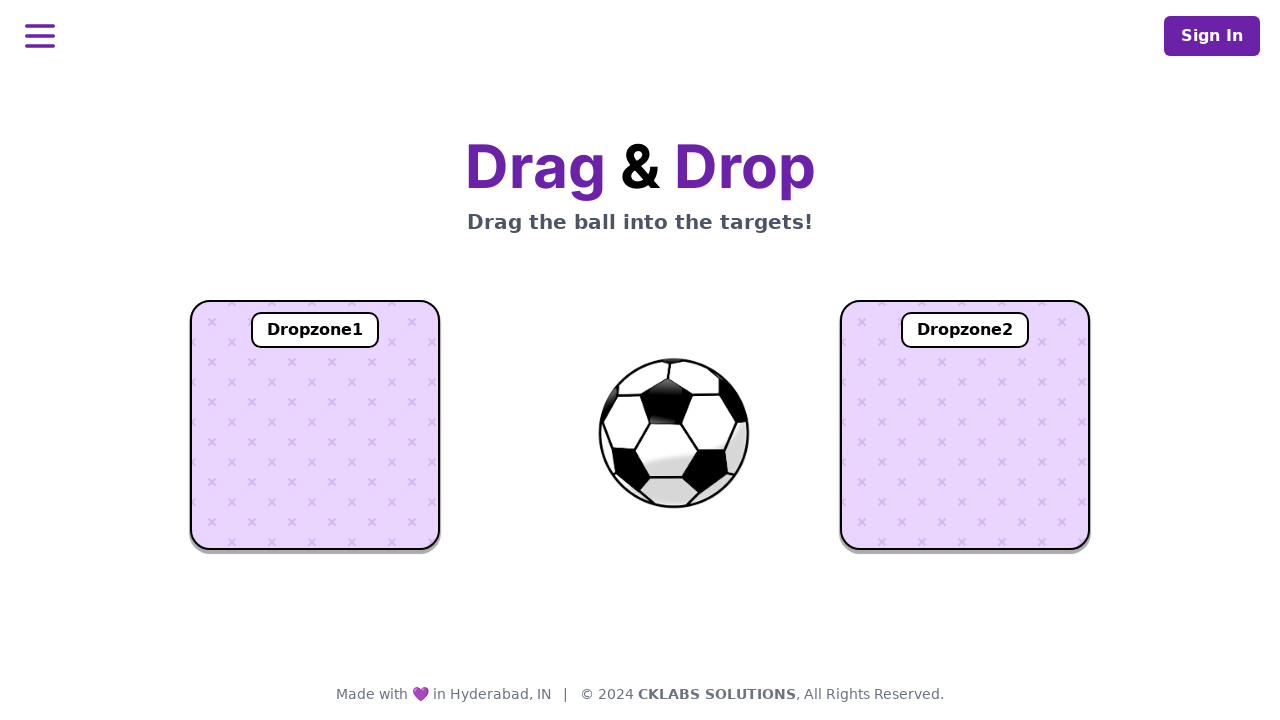

Located the first drop zone
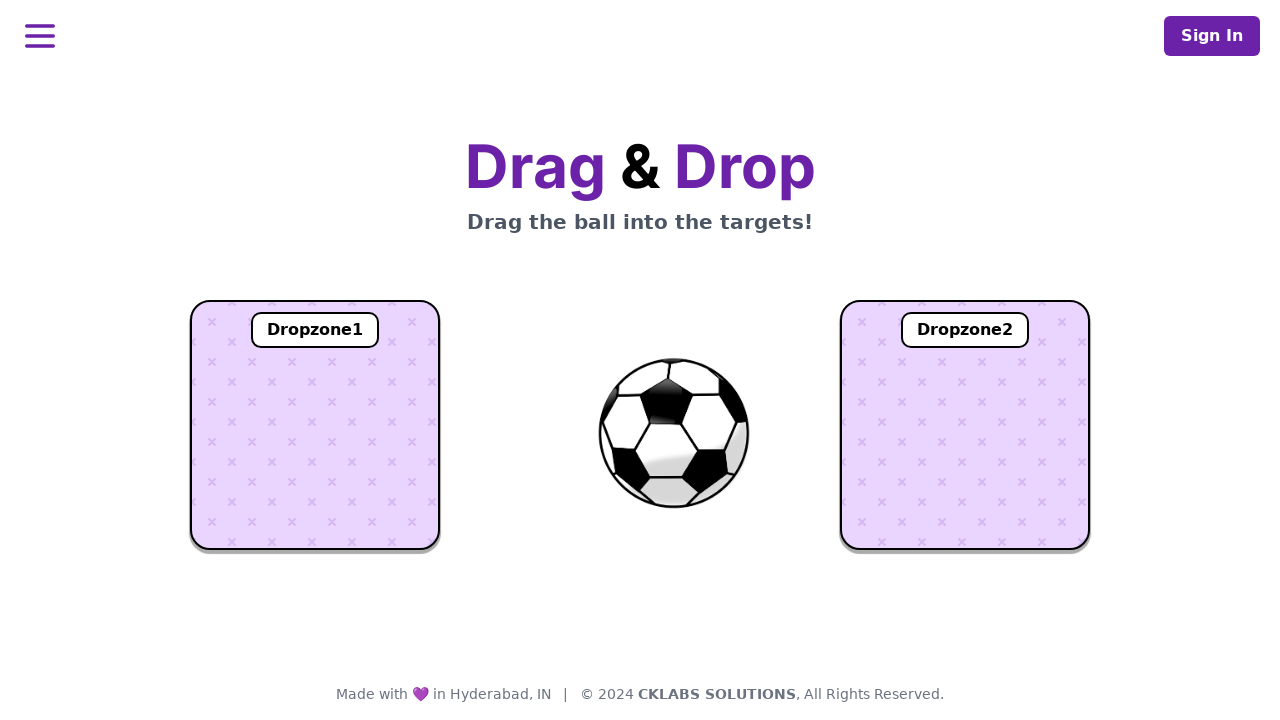

Located the second drop zone
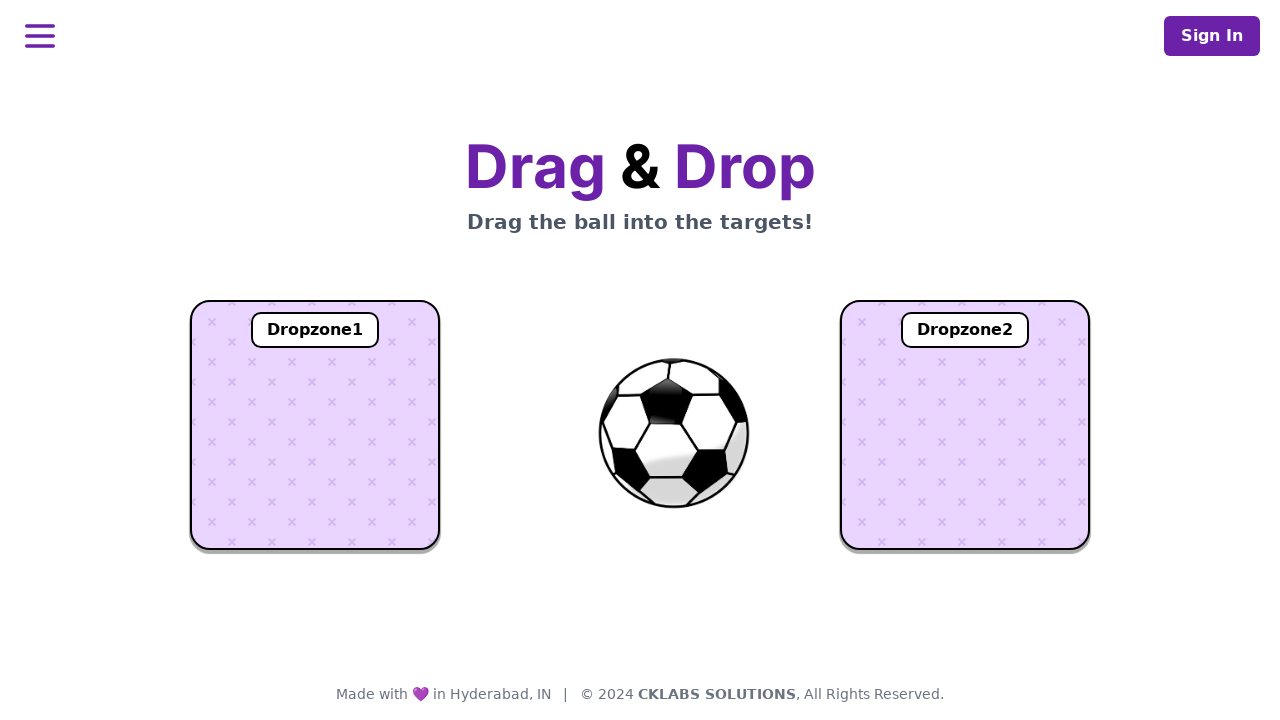

Ball element is visible
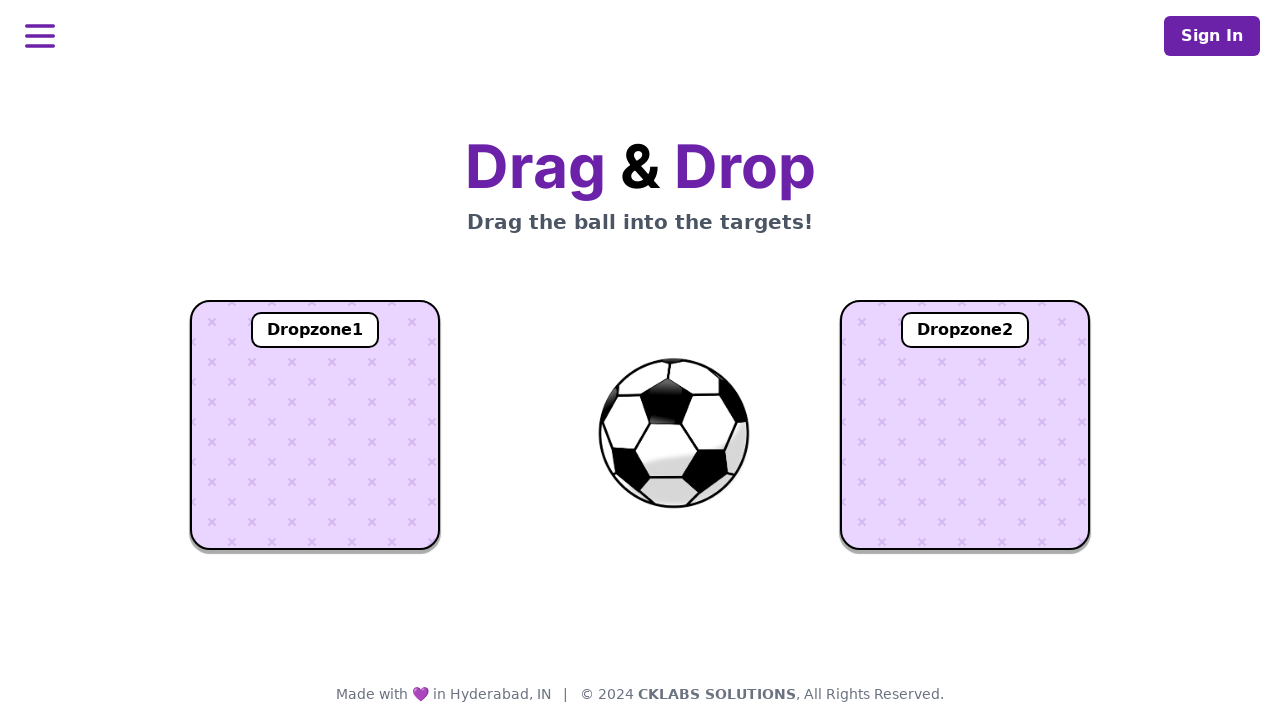

First drop zone is visible
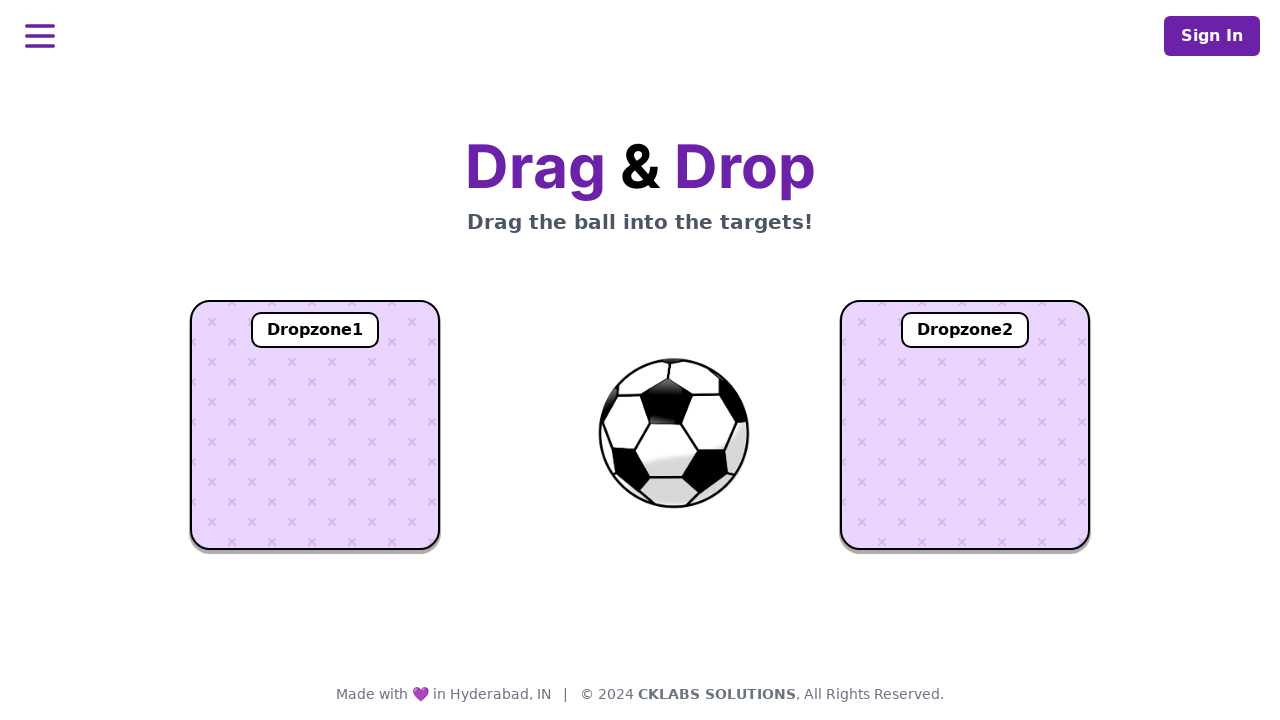

Second drop zone is visible
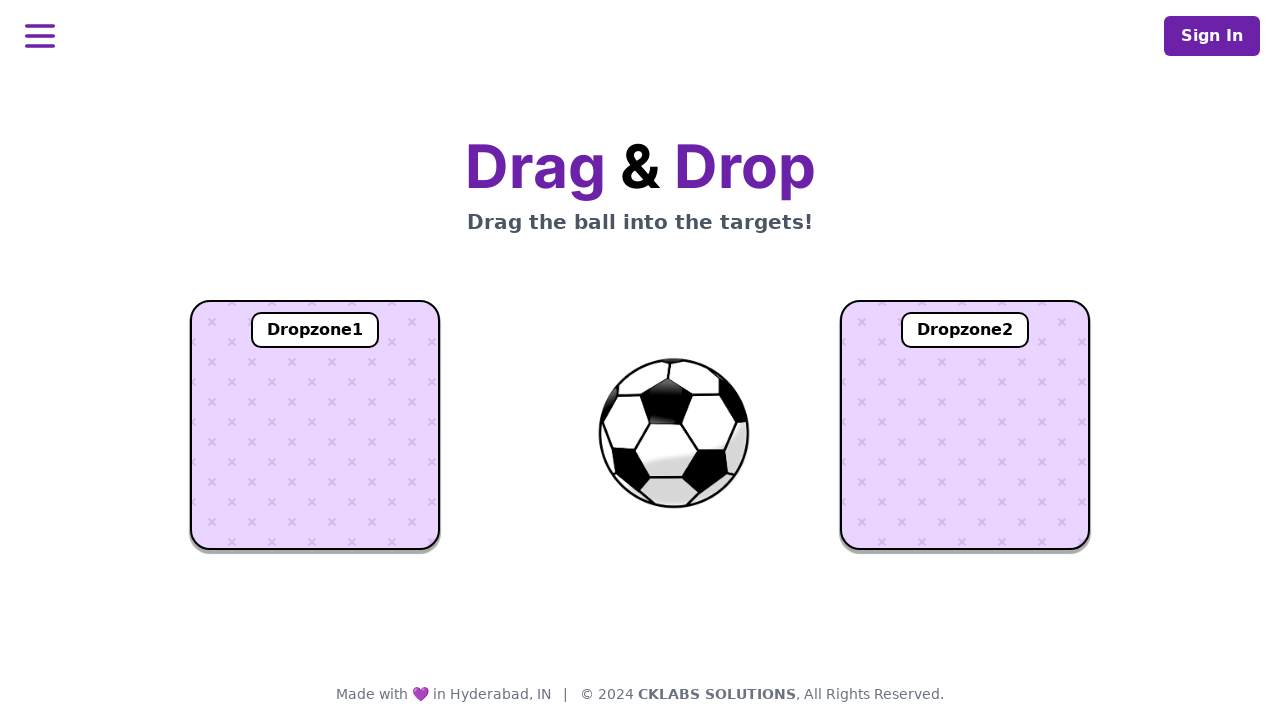

Dragged ball to first drop zone at (315, 425)
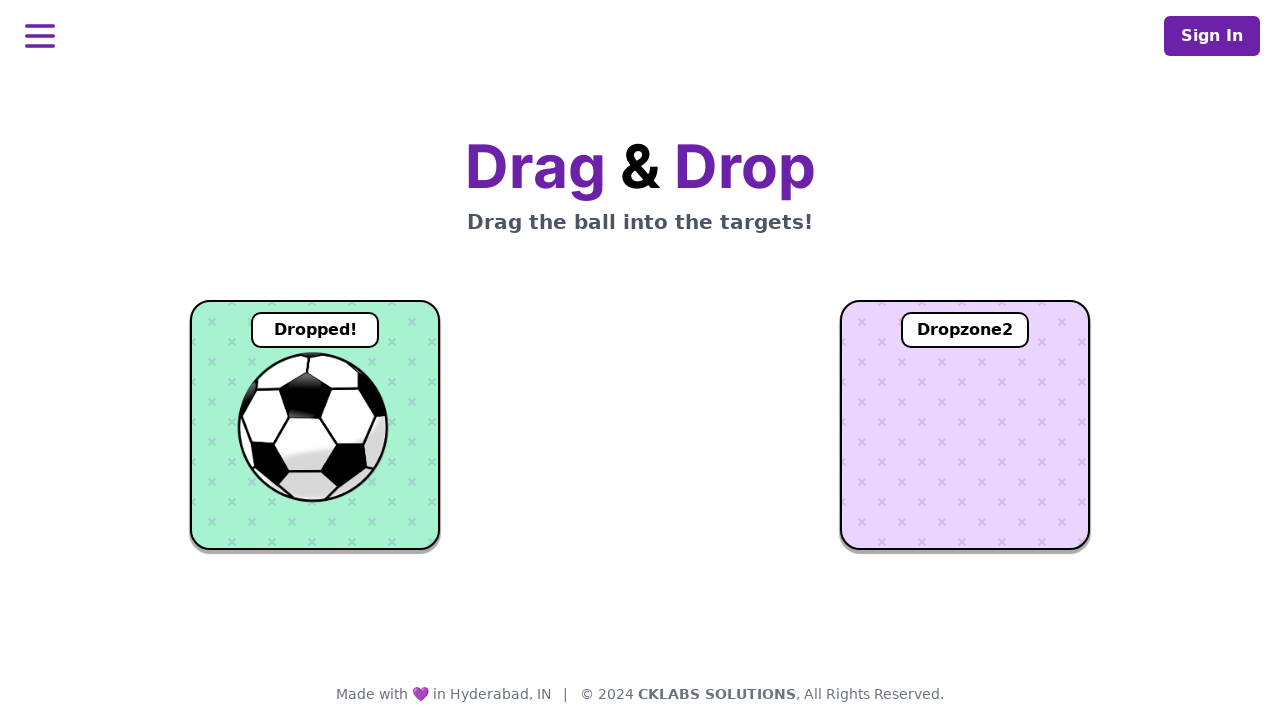

Waited 2 seconds before dragging to second drop zone
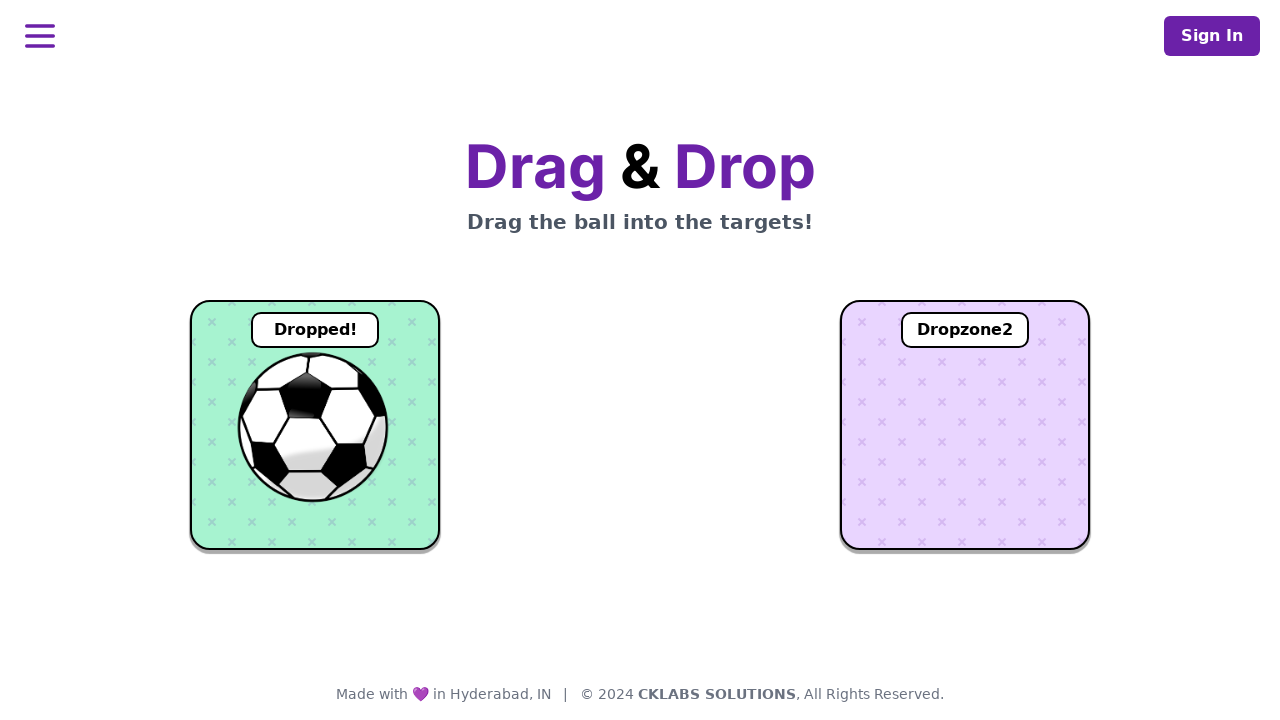

Dragged ball to second drop zone at (965, 425)
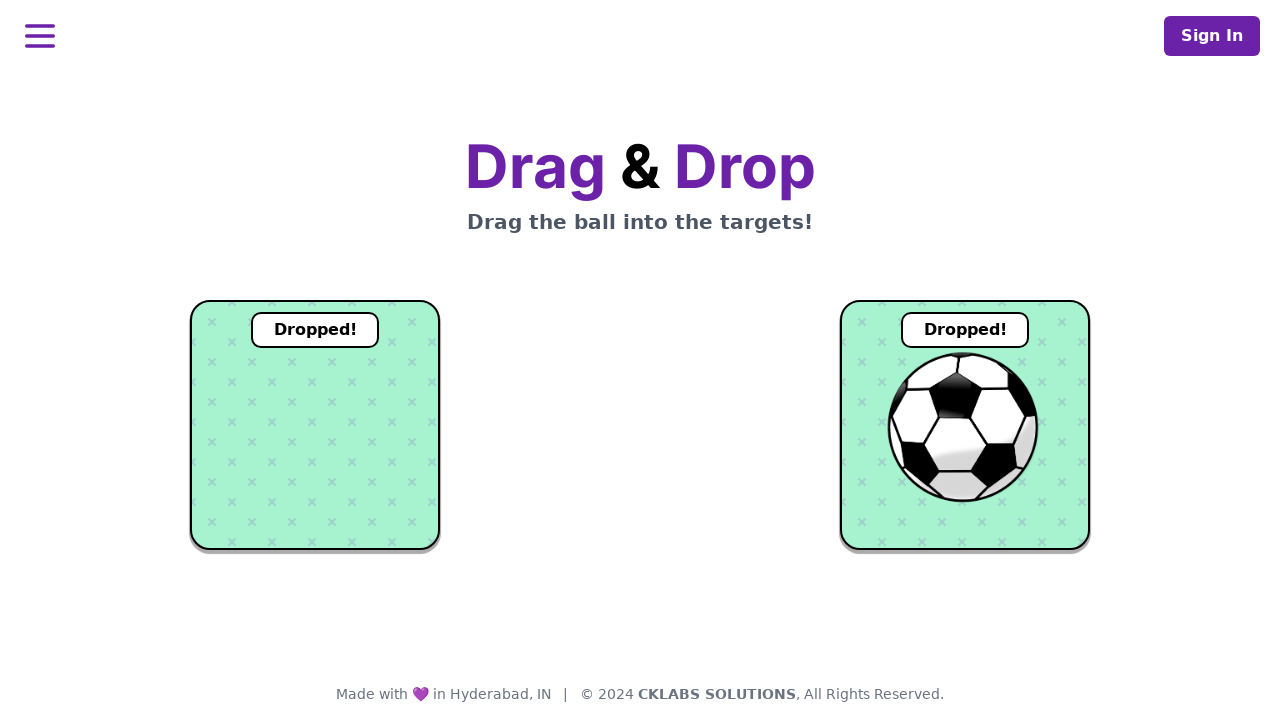

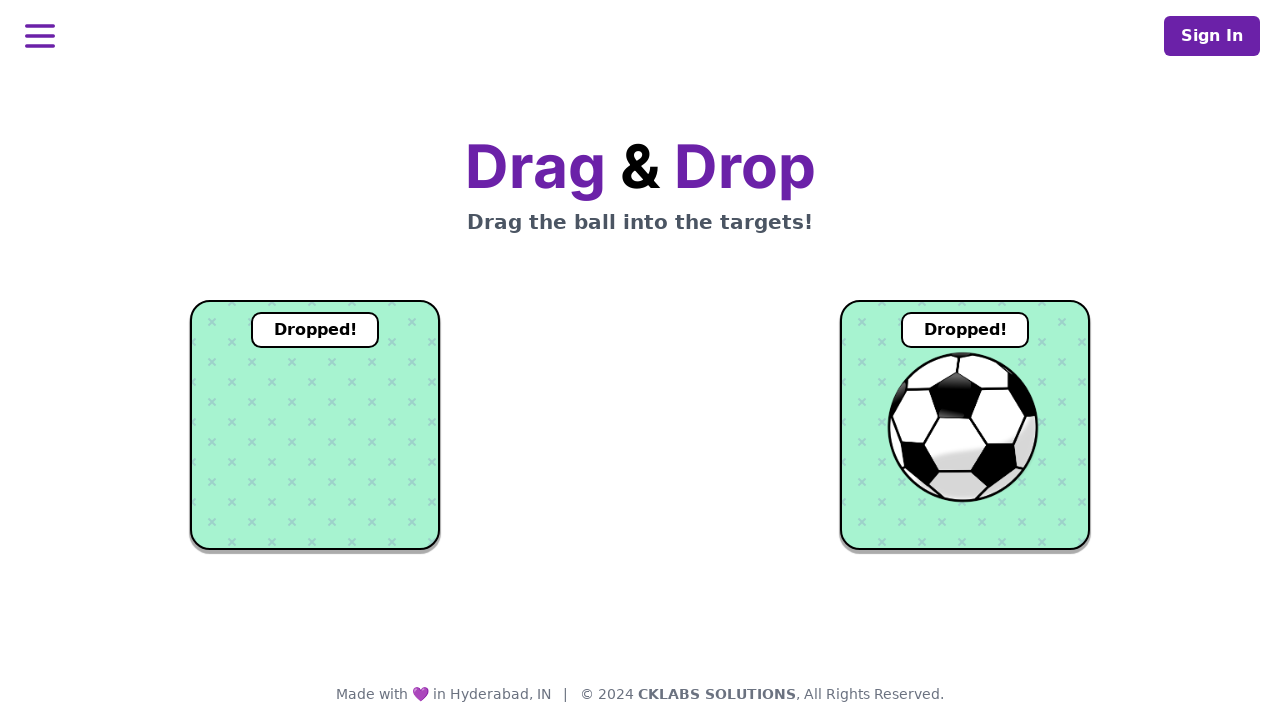